Tests handling of a timed alert by clicking a button that triggers an alert after a delay, waiting for the alert to appear, and accepting it

Starting URL: https://demoqa.com/alerts

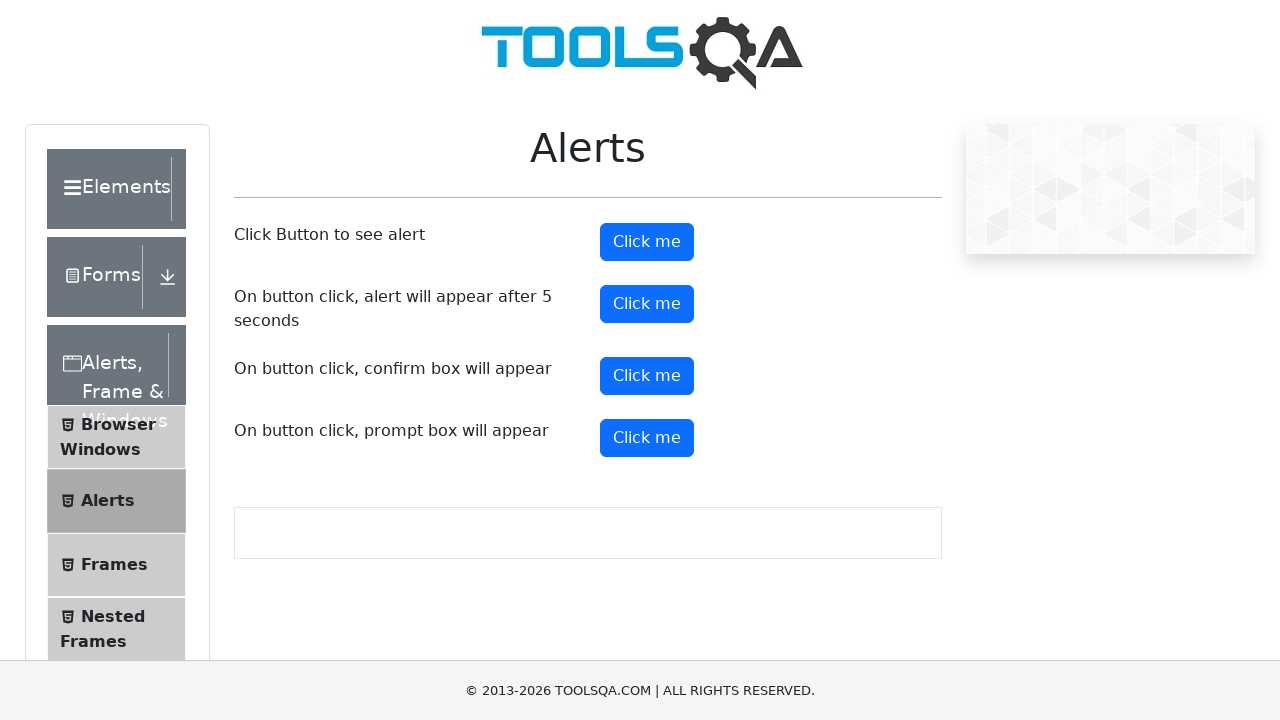

Clicked the timer alert button to trigger timed alert at (647, 304) on #timerAlertButton
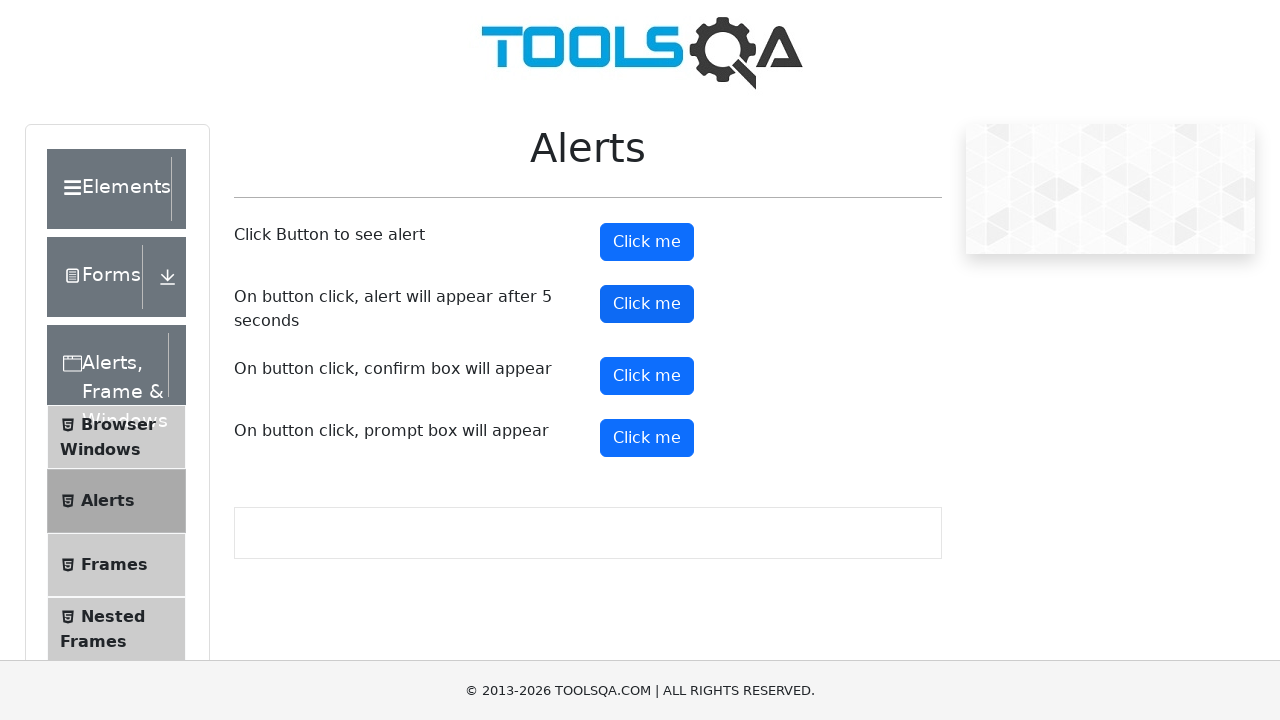

Set up dialog handler to automatically accept alerts
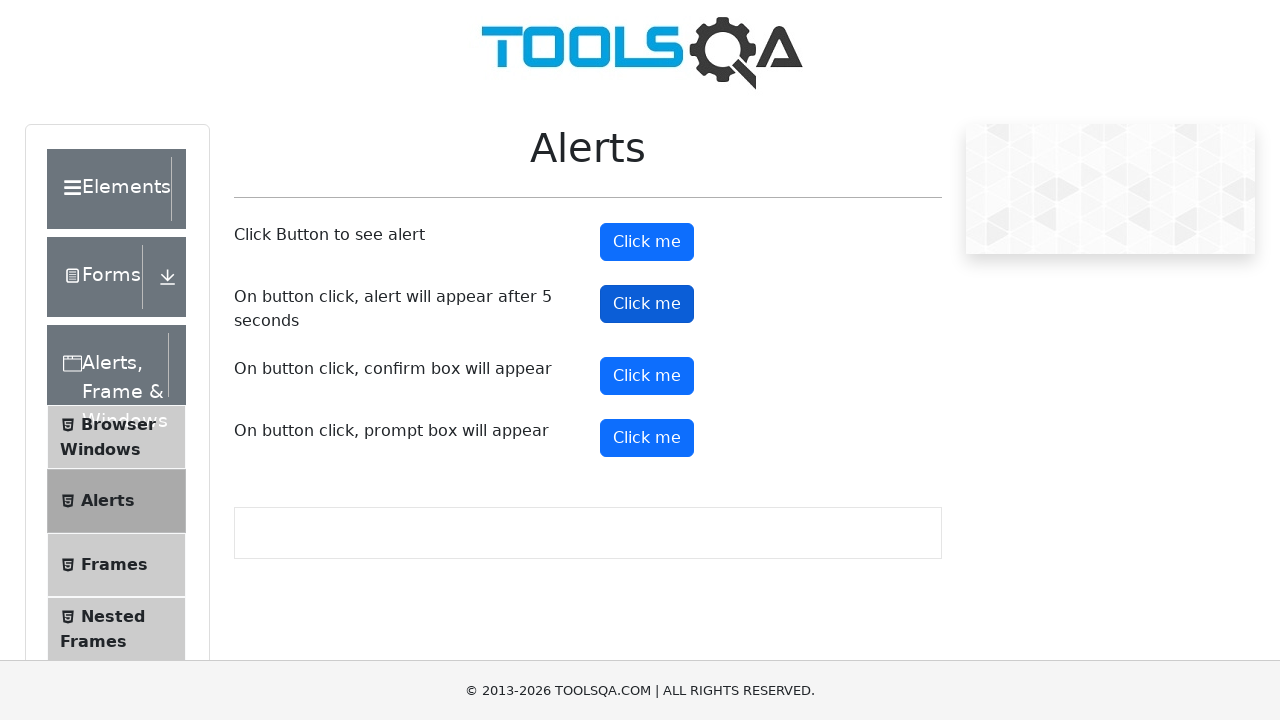

Waited 6 seconds for timed alert to appear and be accepted
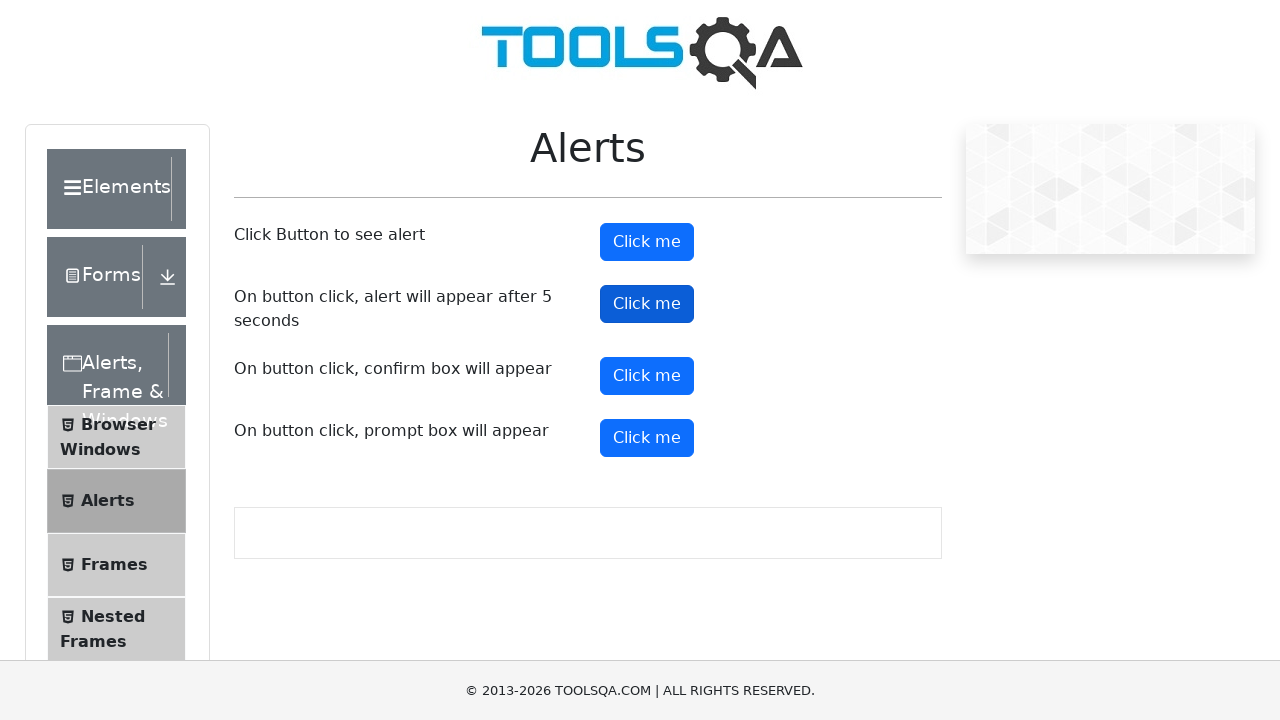

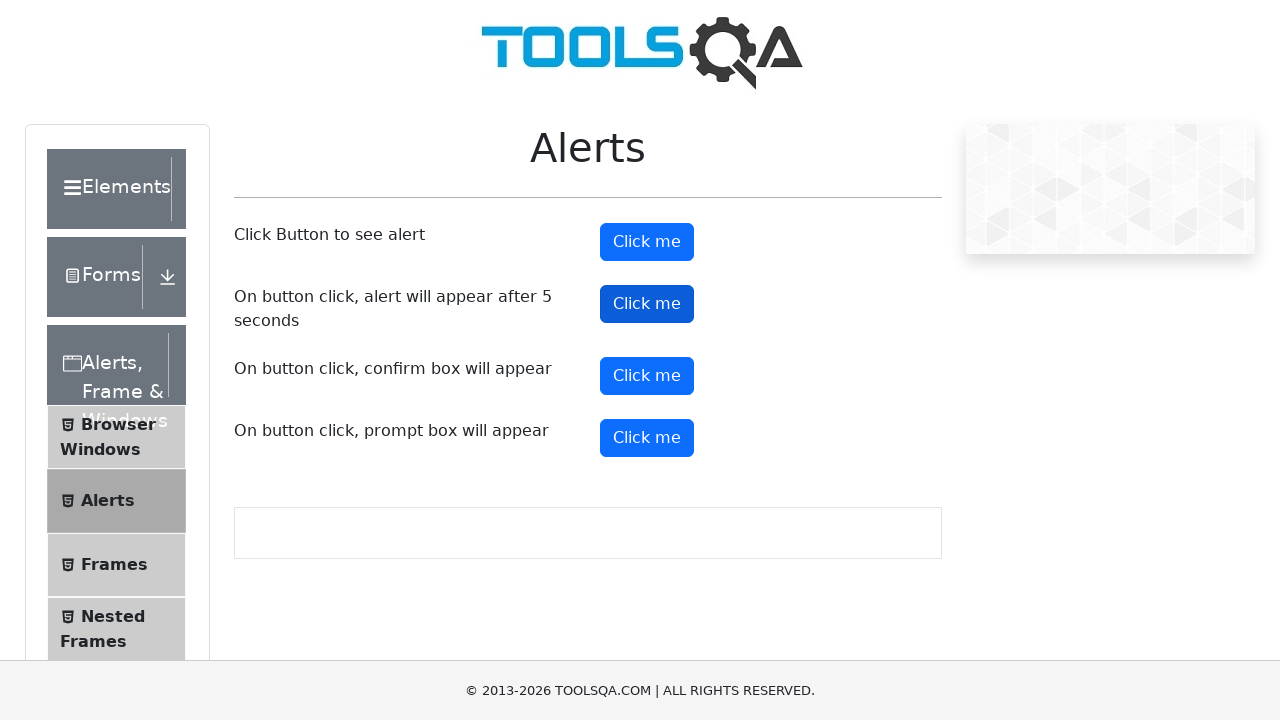